Navigates to the Jenkins website and verifies the page loads by checking for the page title

Starting URL: https://www.jenkins.io/

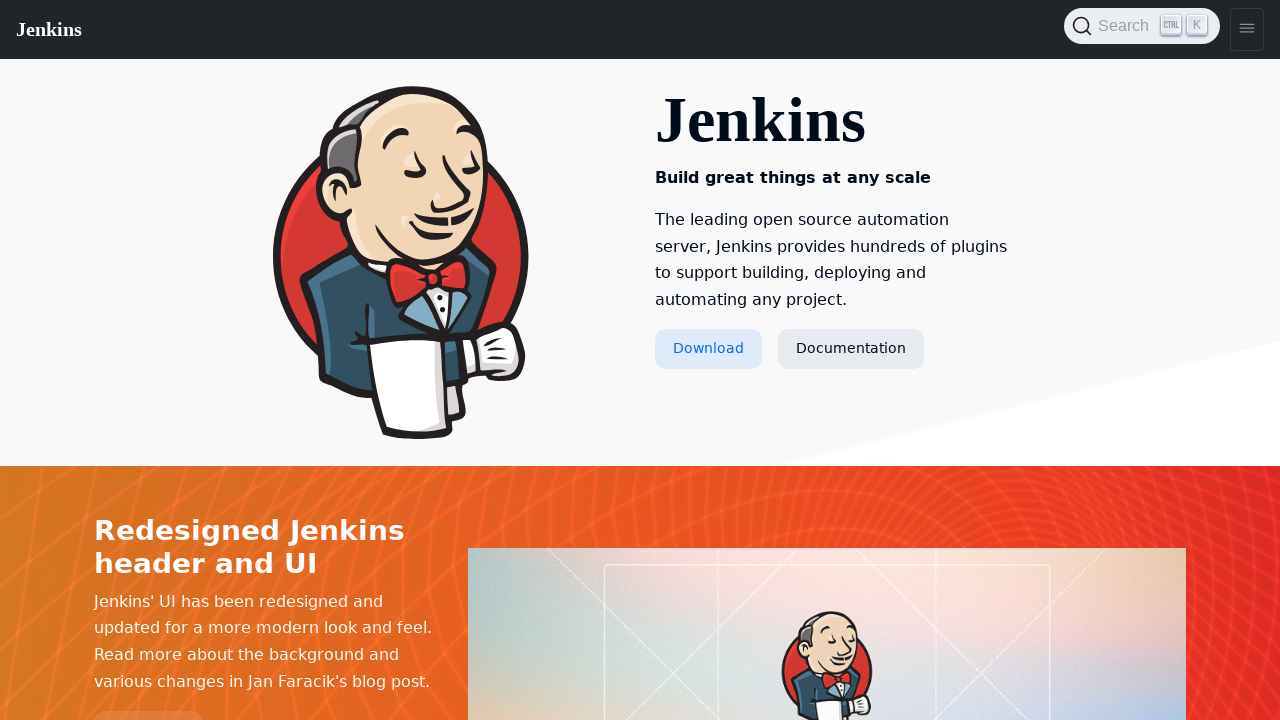

Waited for page DOM to be fully loaded
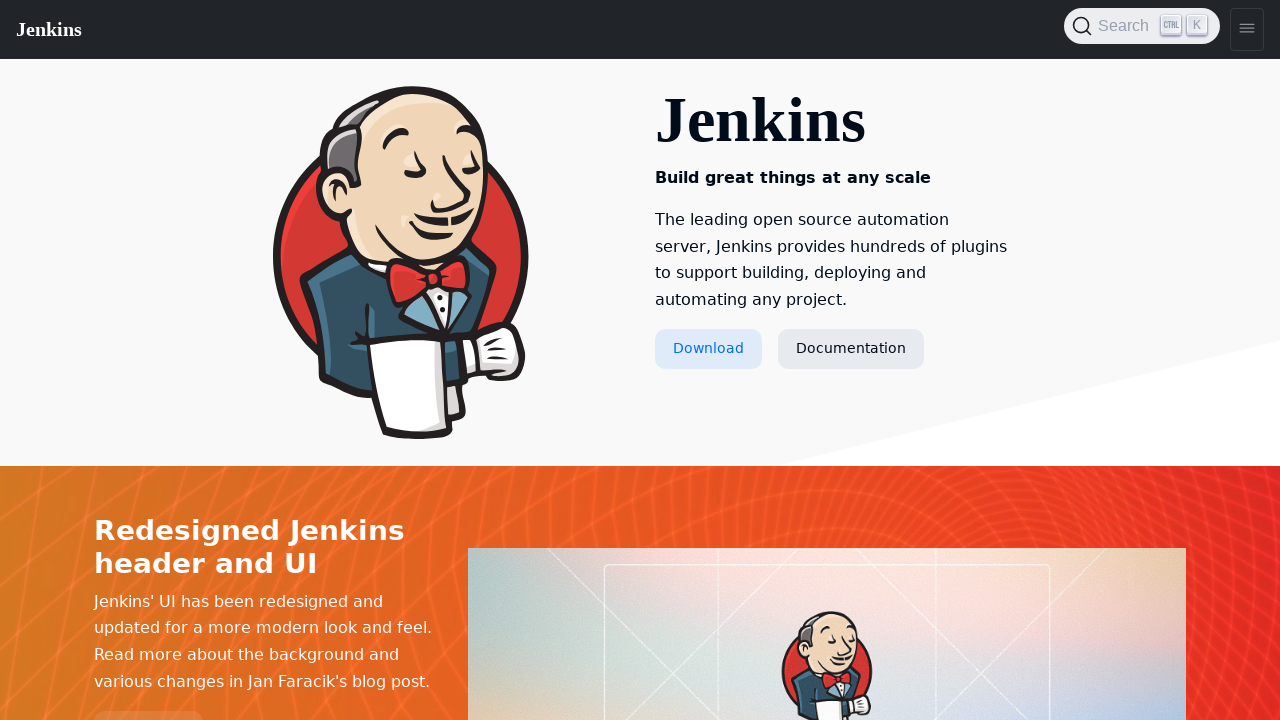

Verified page title contains 'Jenkins'
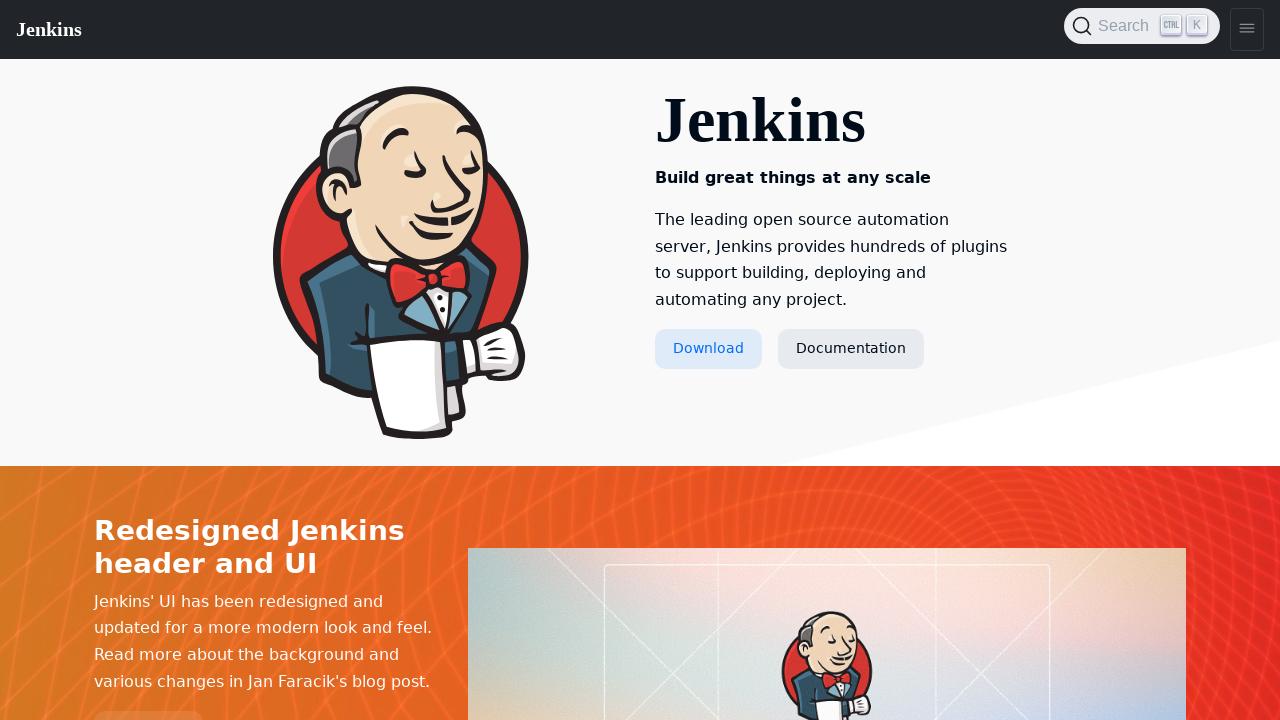

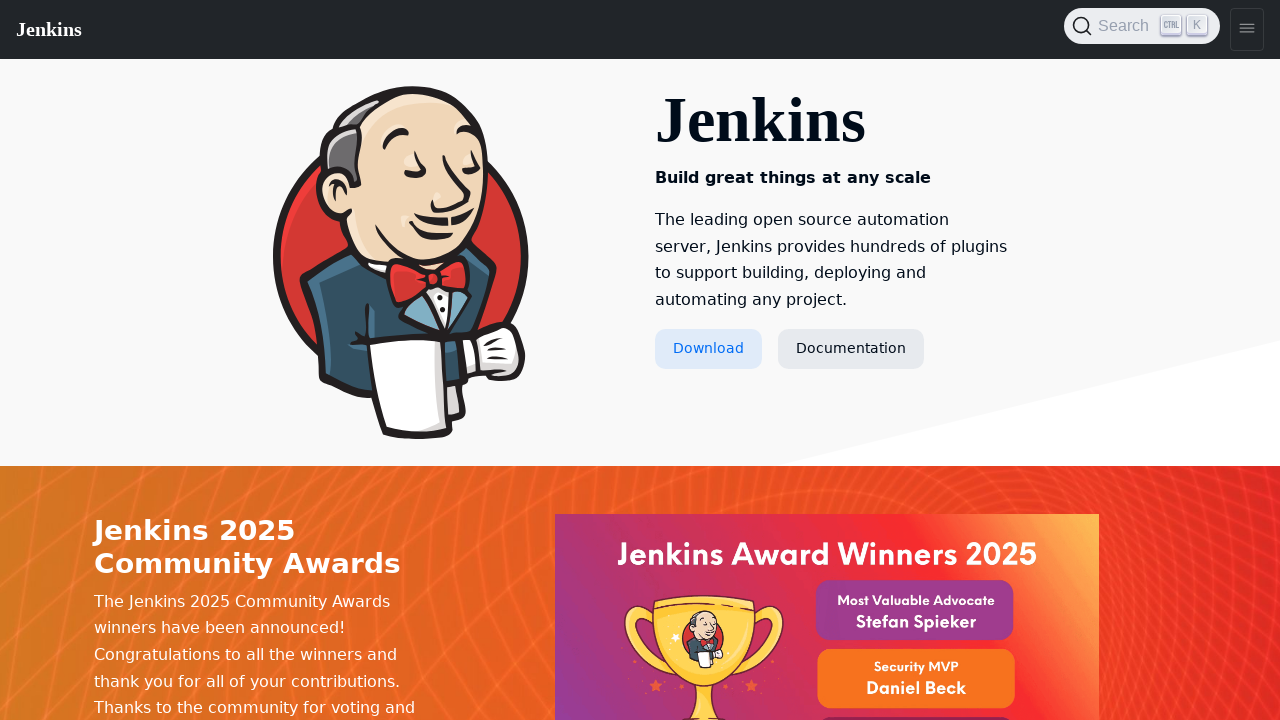